Tests that submitting the login form with wrong credentials displays a username invalid error message

Starting URL: http://the-internet.herokuapp.com/login

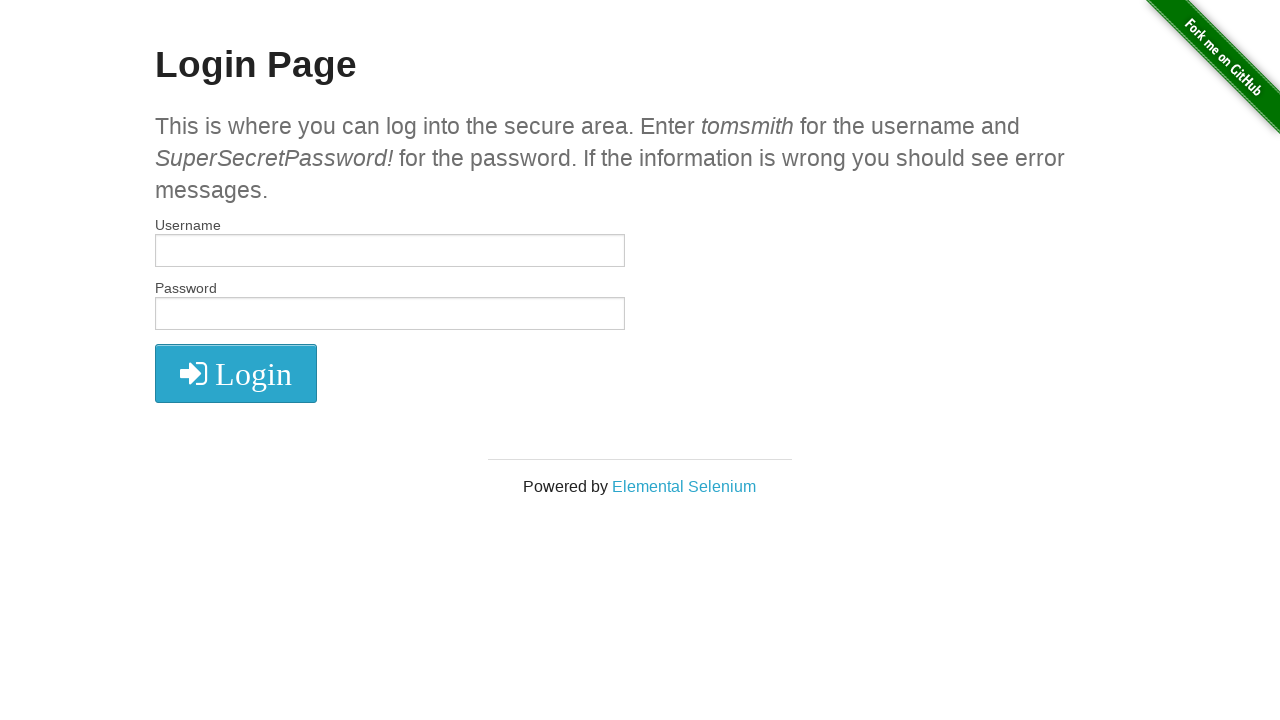

Clicked login button with empty credentials at (236, 373) on #login > button
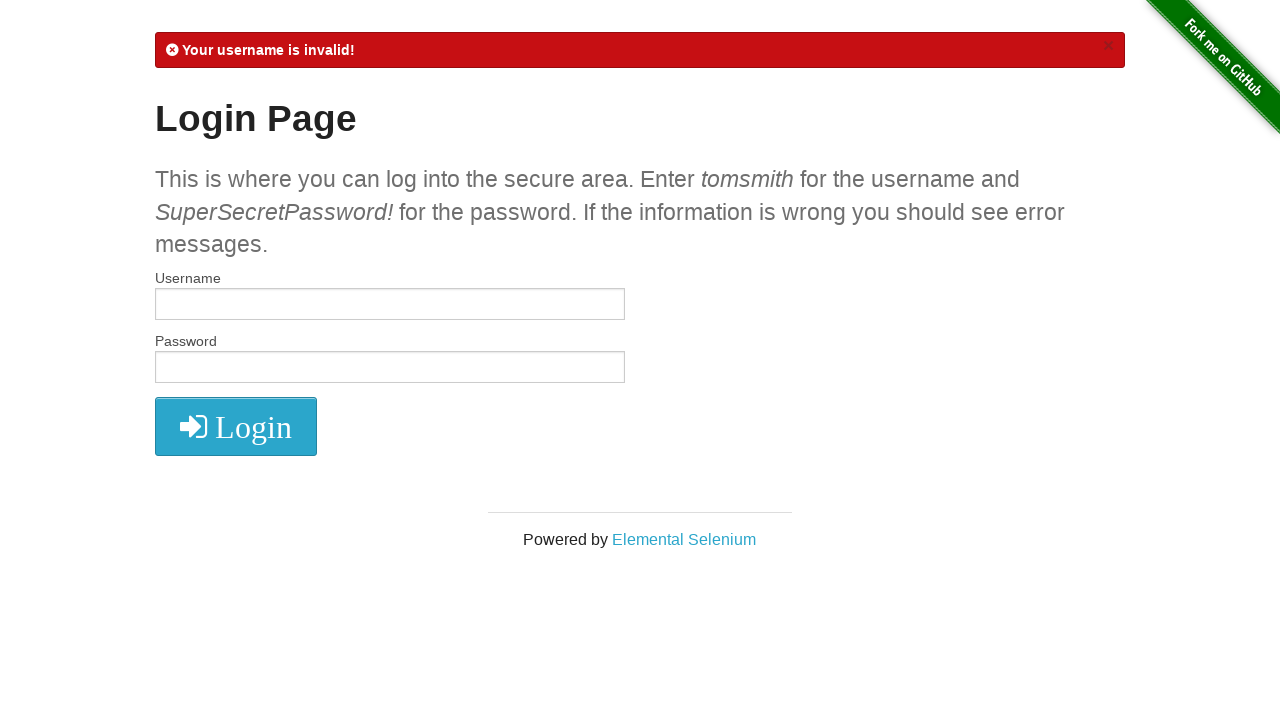

Flash error message appeared and became visible
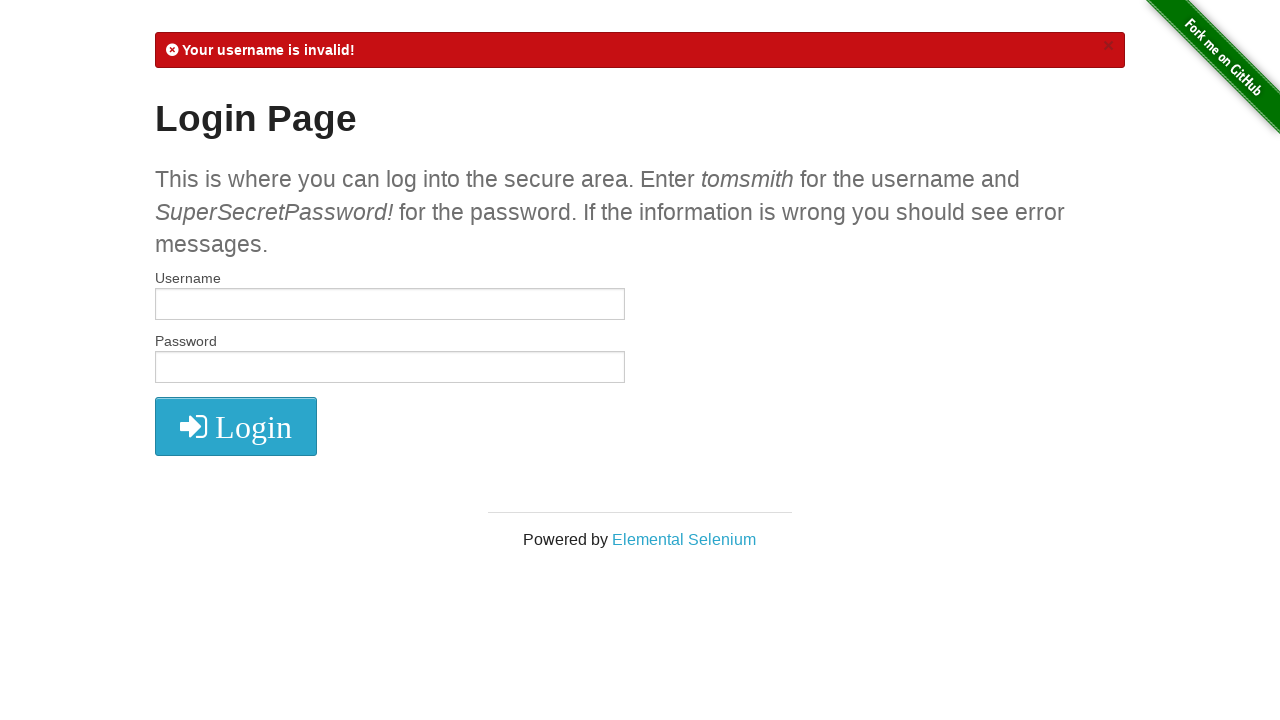

Verified error message contains 'Your username is invalid!'
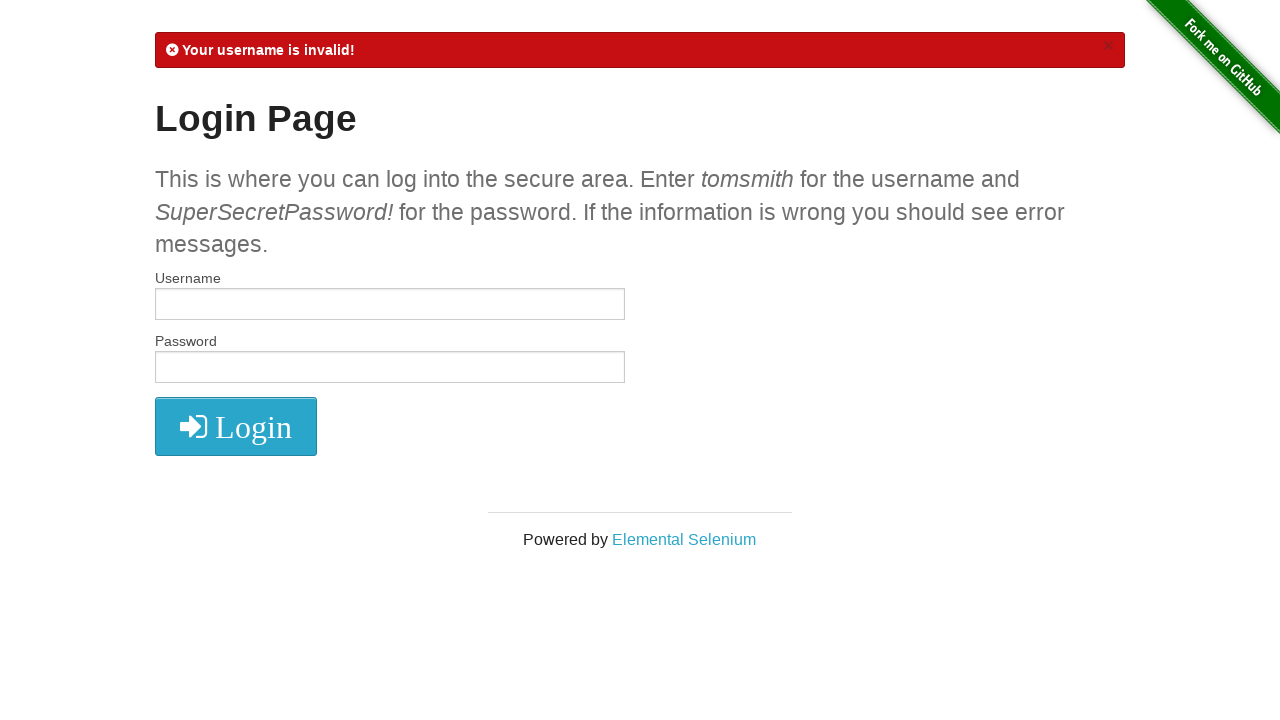

Verified still on login page at http://the-internet.herokuapp.com/login
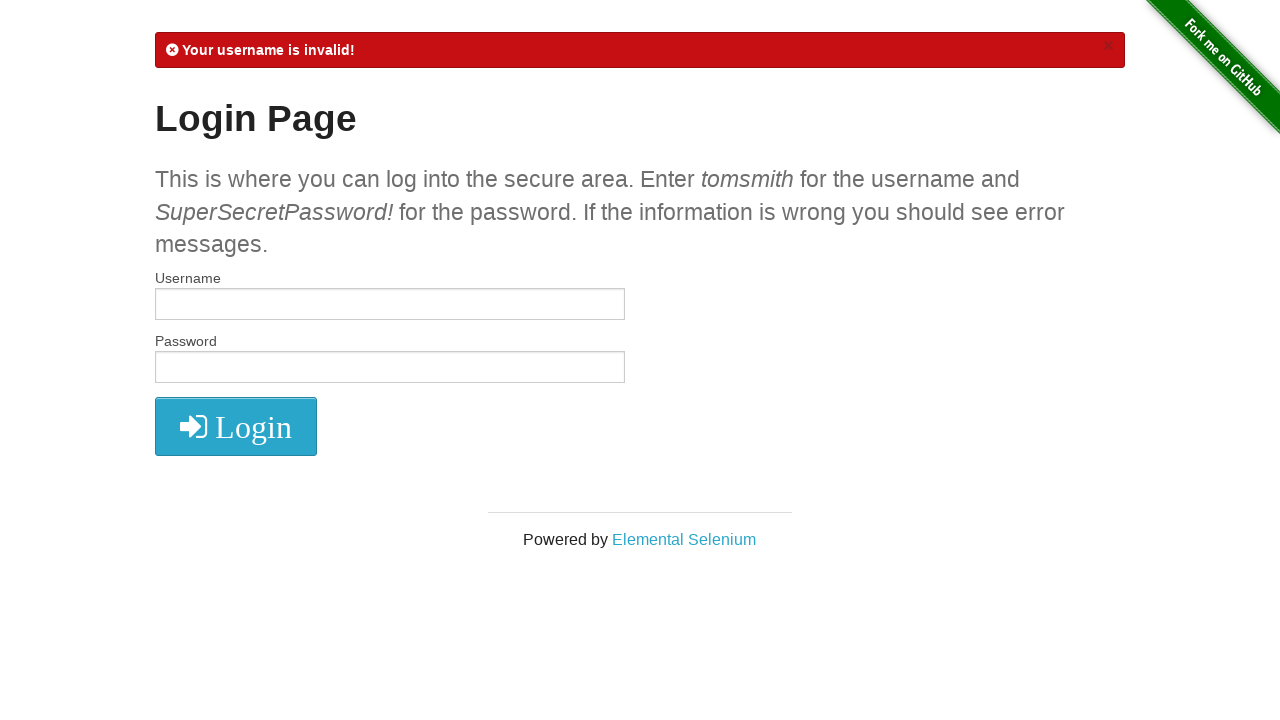

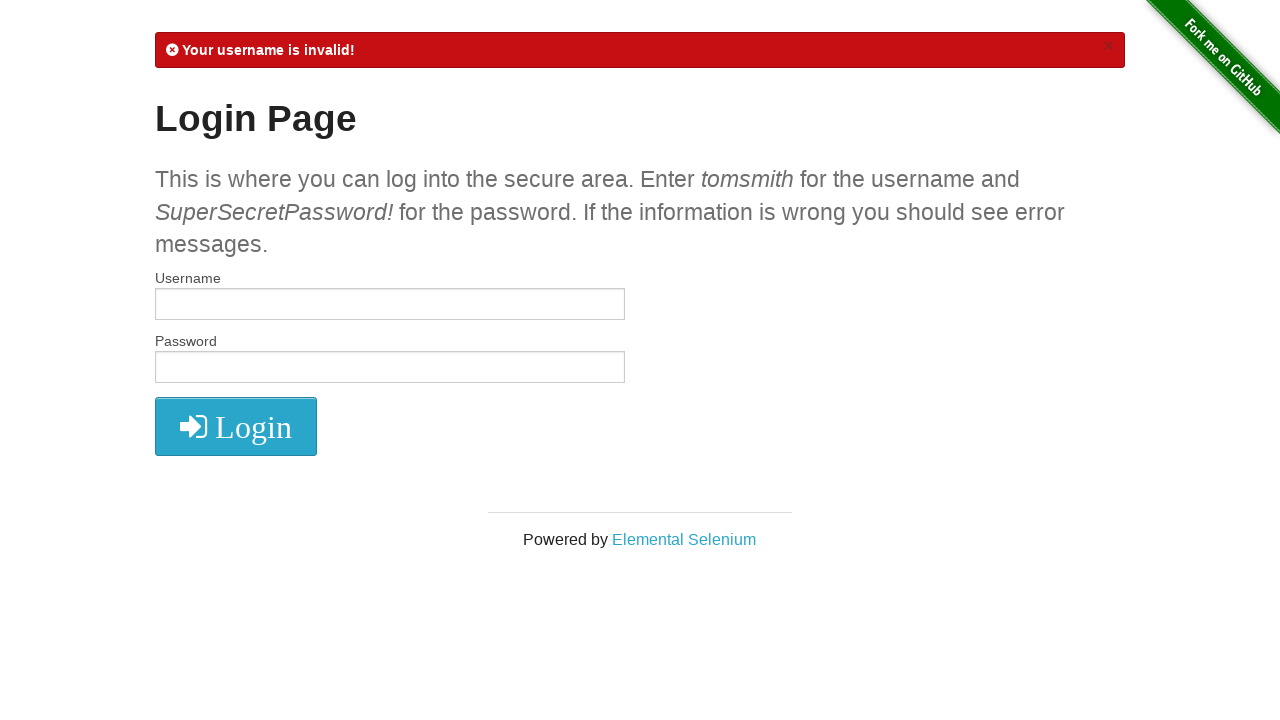